Tests page text verification and alert handling with soft assertions - same flow as hard assertion test but continues execution on failures

Starting URL: http://only-testing-blog.blogspot.in/2014/01/textbox.html

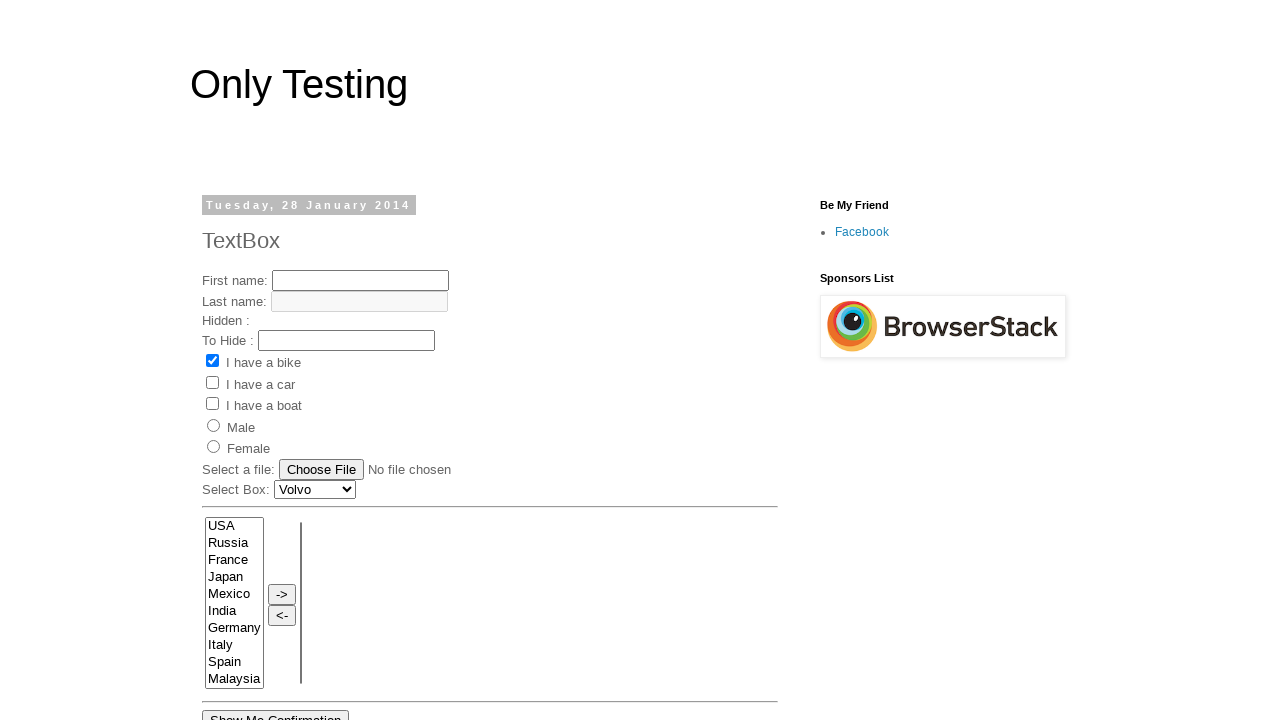

Retrieved heading text from page for verification
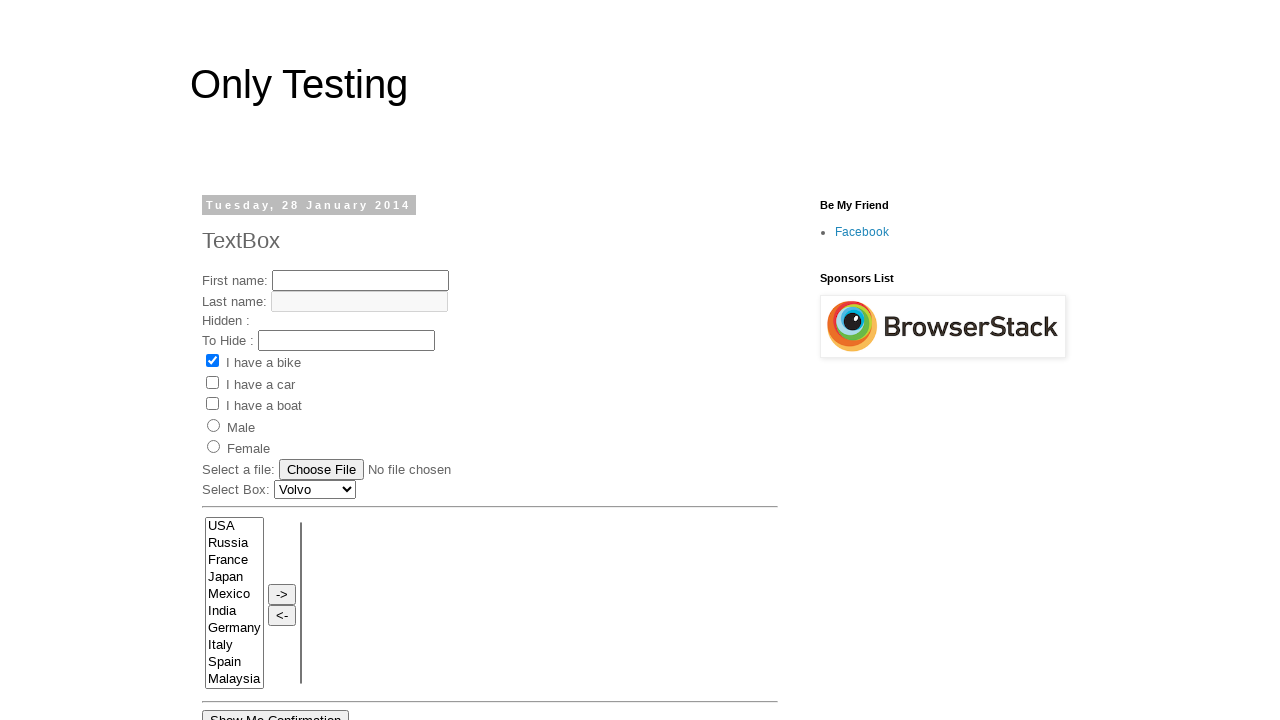

Clicked 'Show Me Alert' button to trigger alert dialog at (252, 360) on xpath=//input[@value='Show Me Alert']
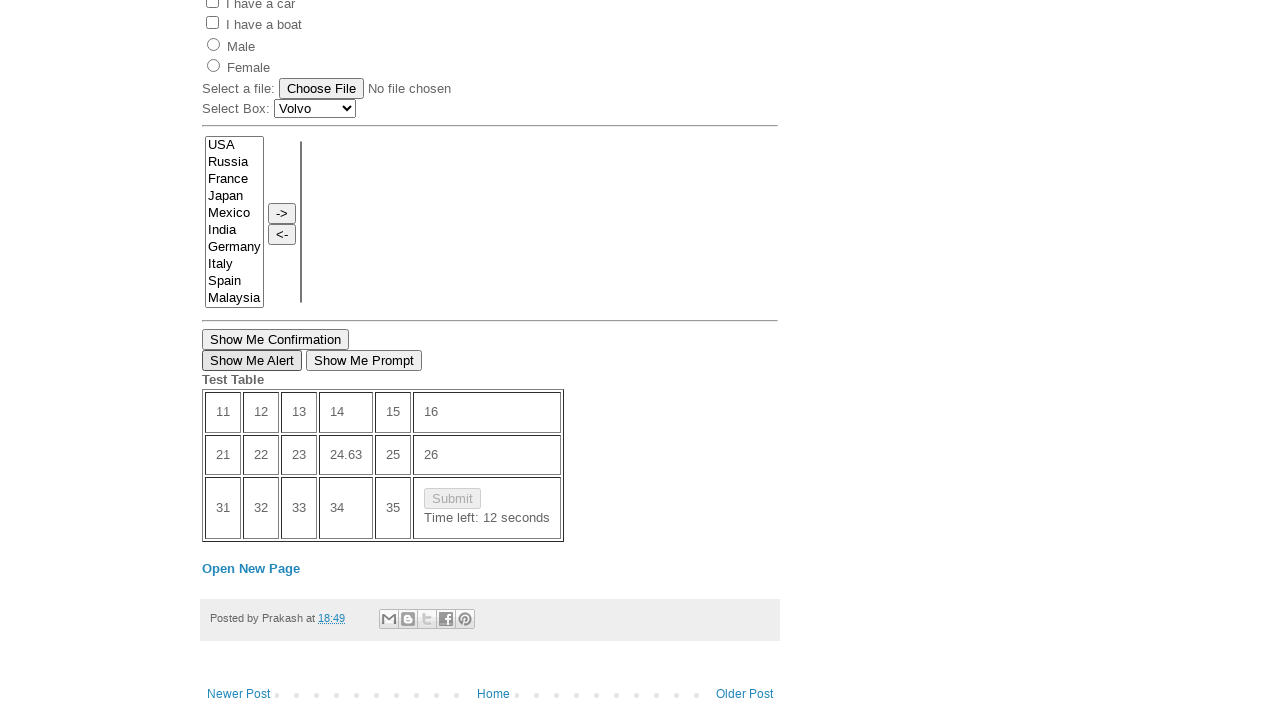

Set up dialog handler to accept alert
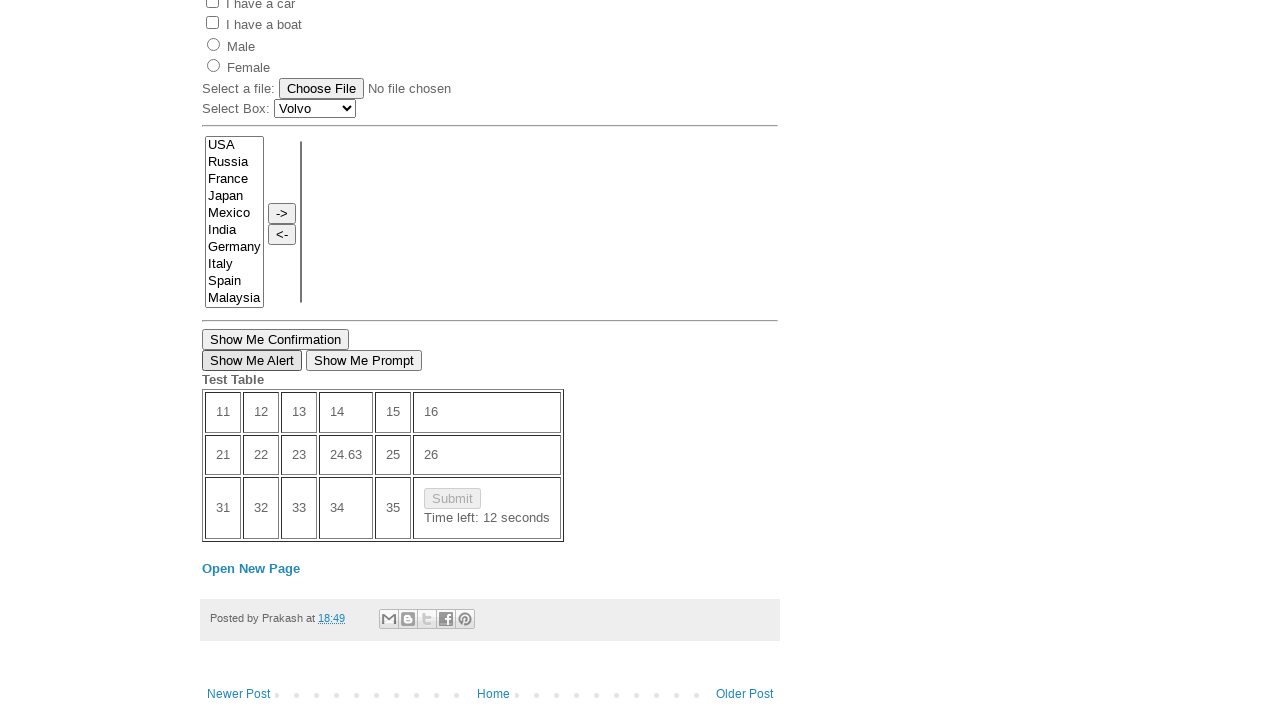

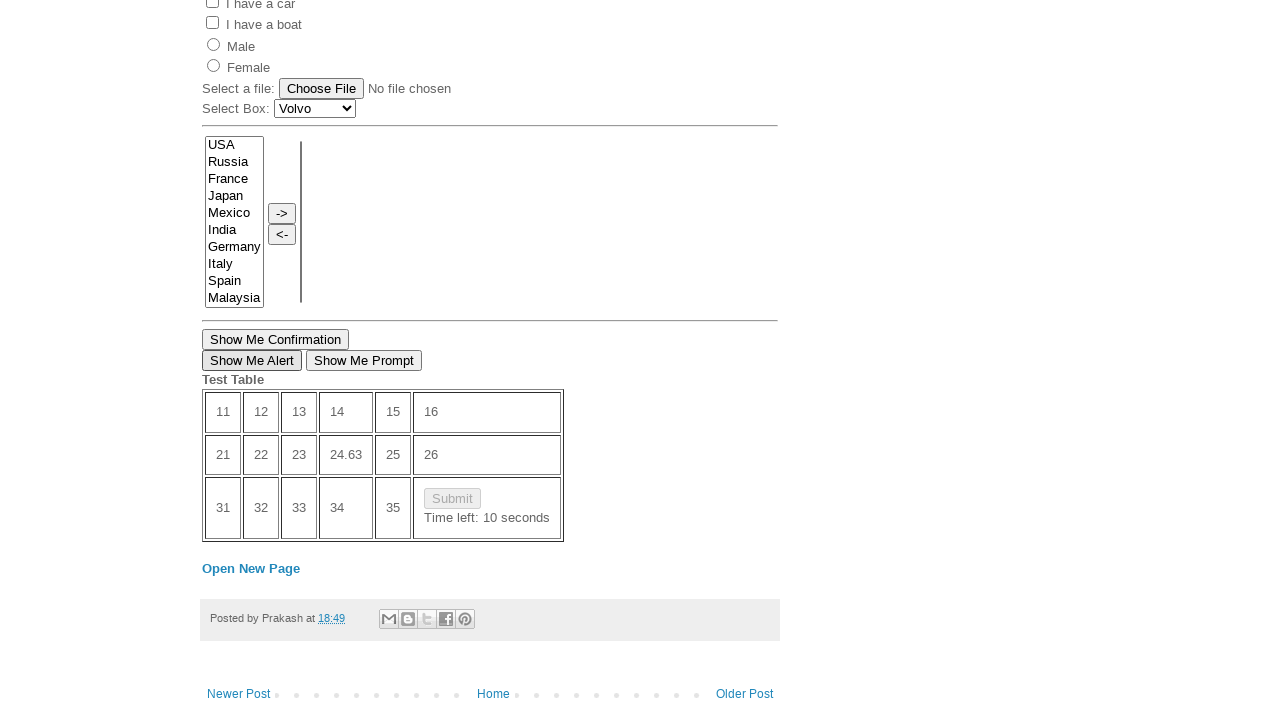